Tests that entered text is trimmed when editing a todo item.

Starting URL: https://demo.playwright.dev/todomvc

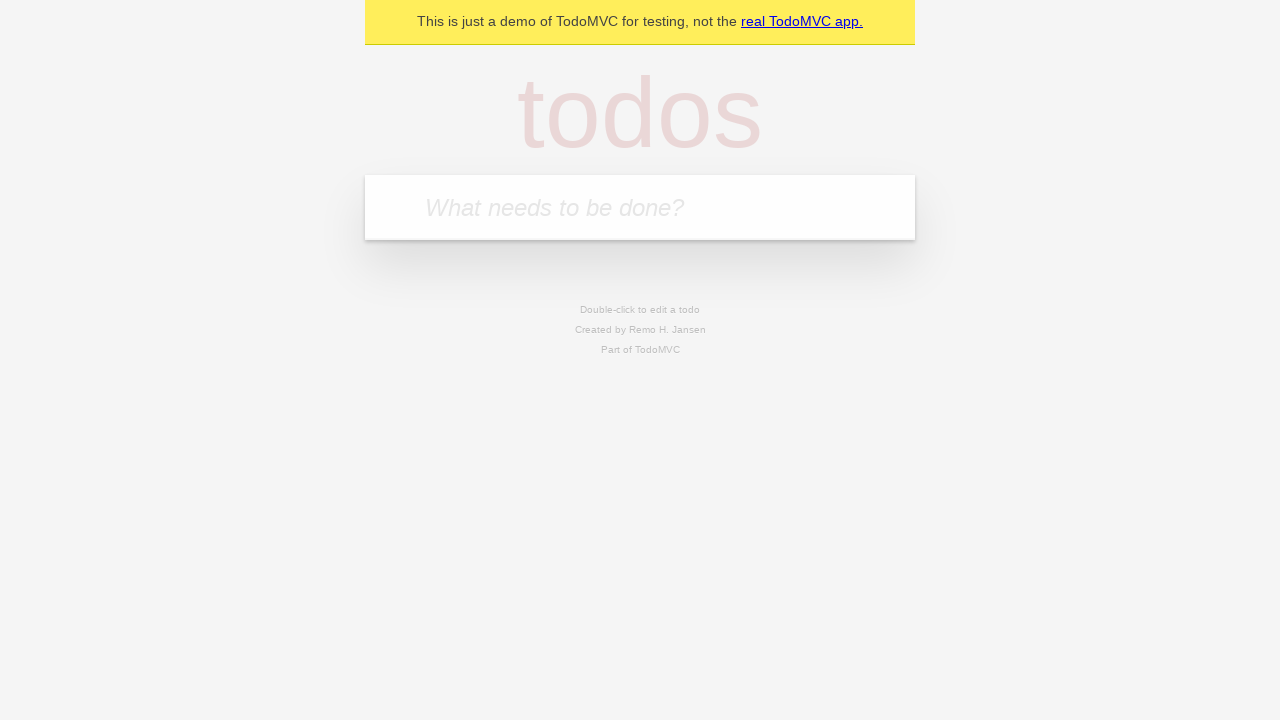

Filled new todo input with 'buy some cheese' on internal:attr=[placeholder="What needs to be done?"i]
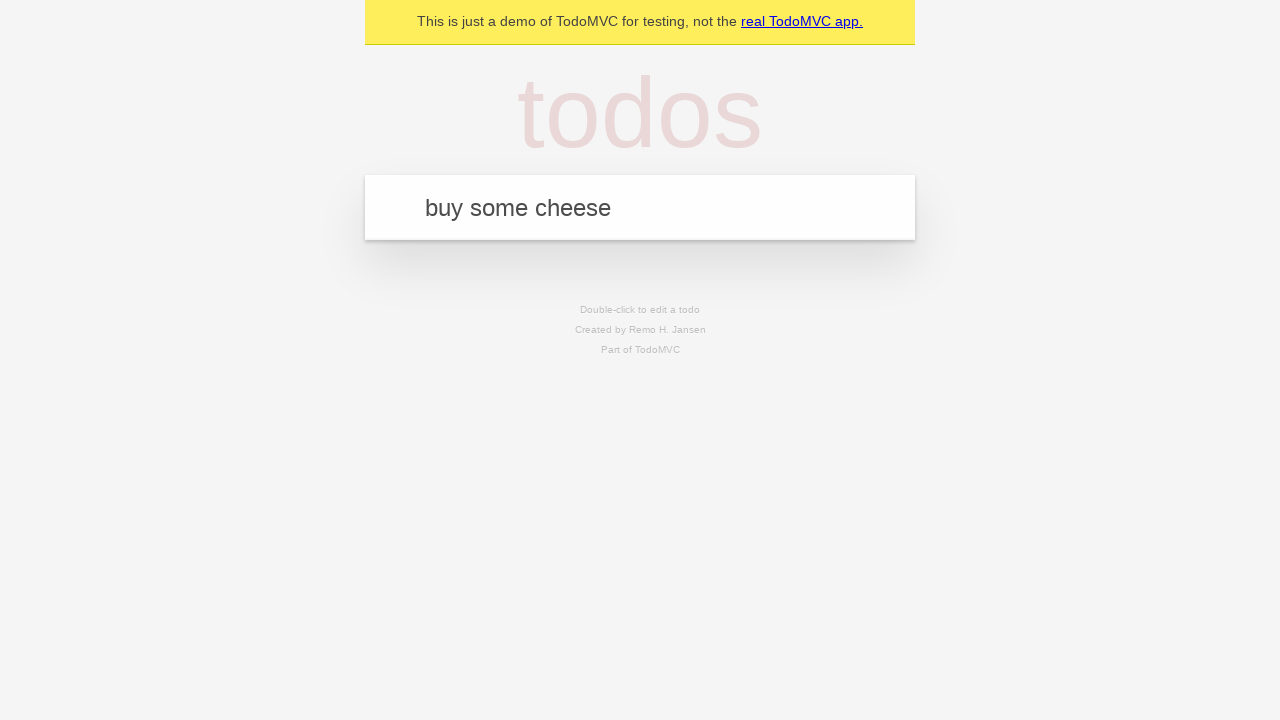

Pressed Enter to create todo 'buy some cheese' on internal:attr=[placeholder="What needs to be done?"i]
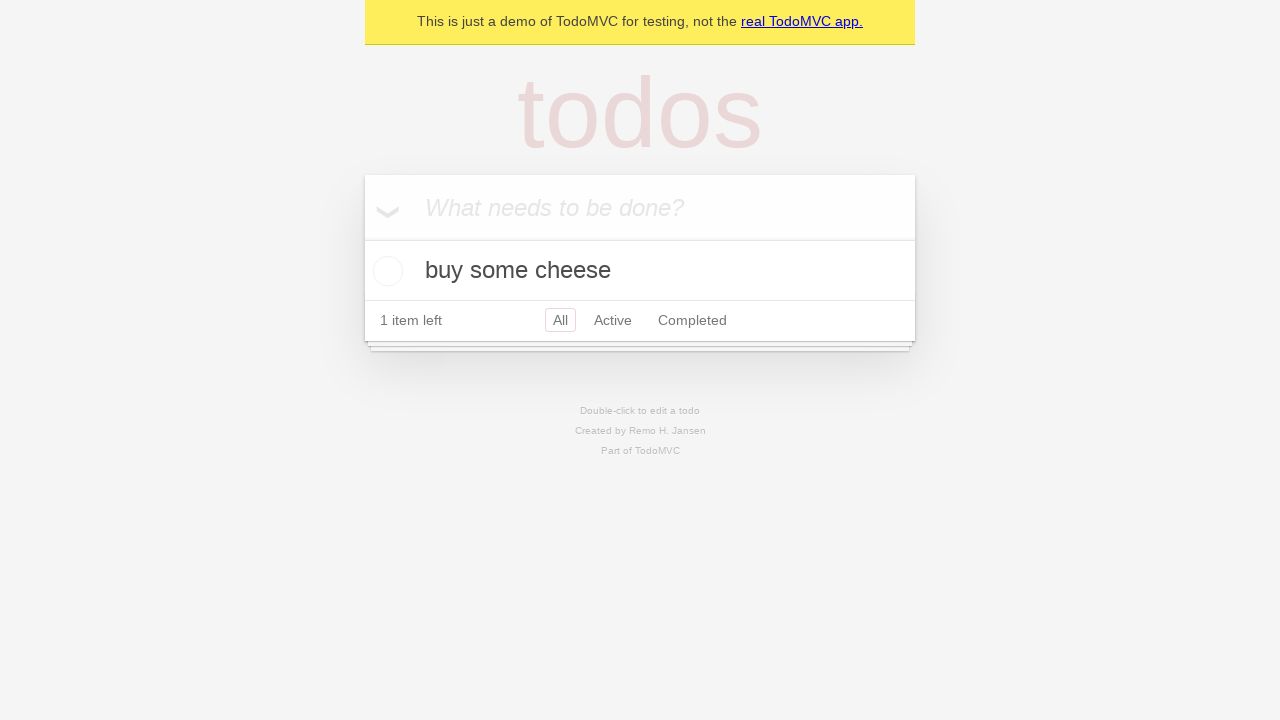

Filled new todo input with 'feed the cat' on internal:attr=[placeholder="What needs to be done?"i]
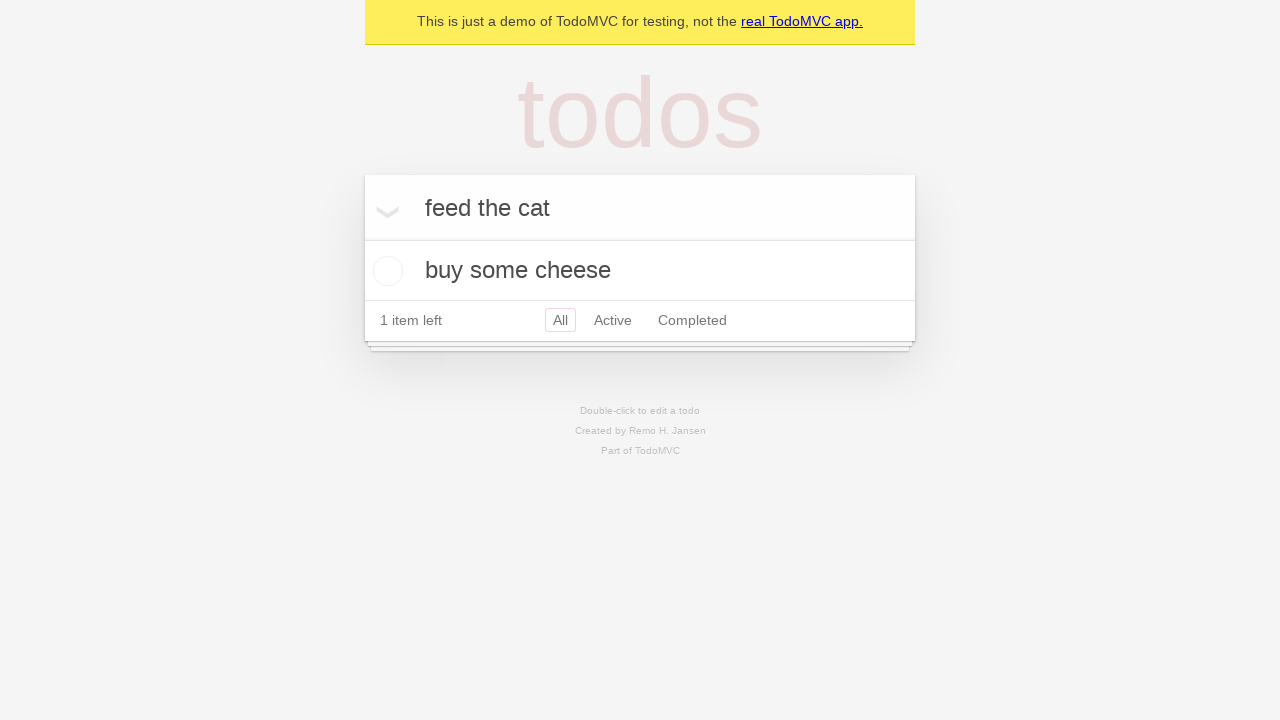

Pressed Enter to create todo 'feed the cat' on internal:attr=[placeholder="What needs to be done?"i]
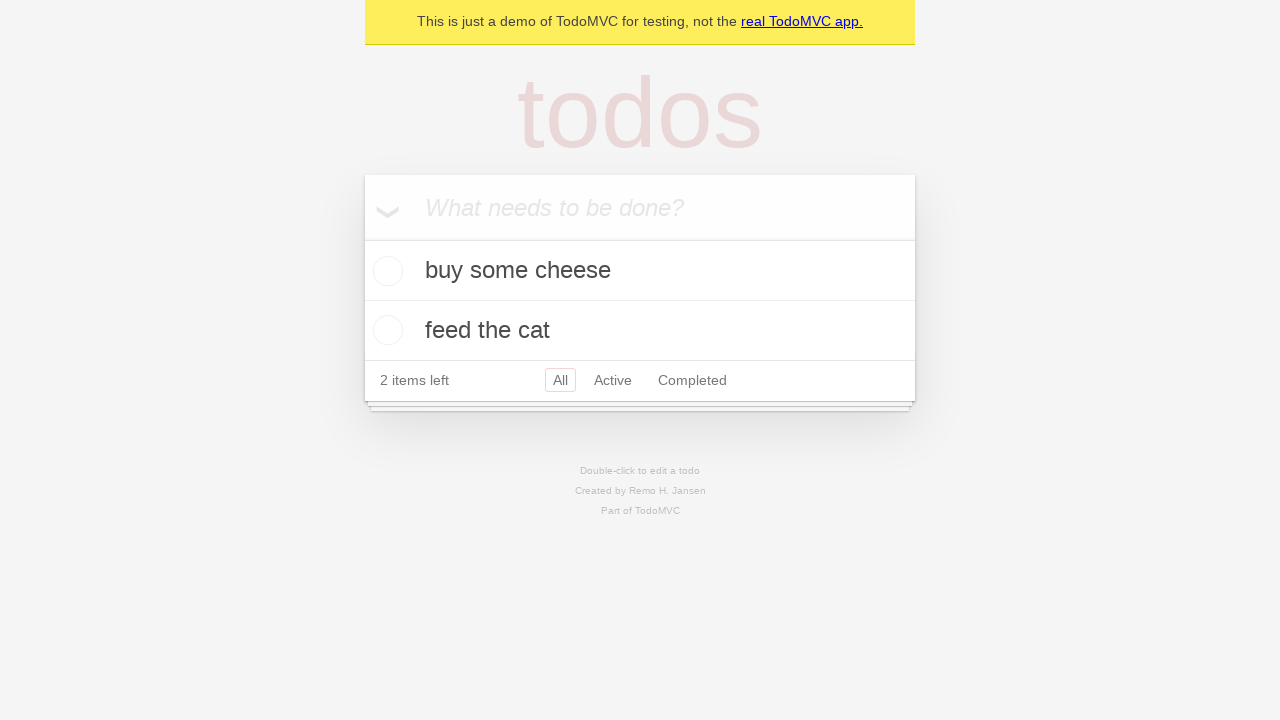

Filled new todo input with 'book a doctors appointment' on internal:attr=[placeholder="What needs to be done?"i]
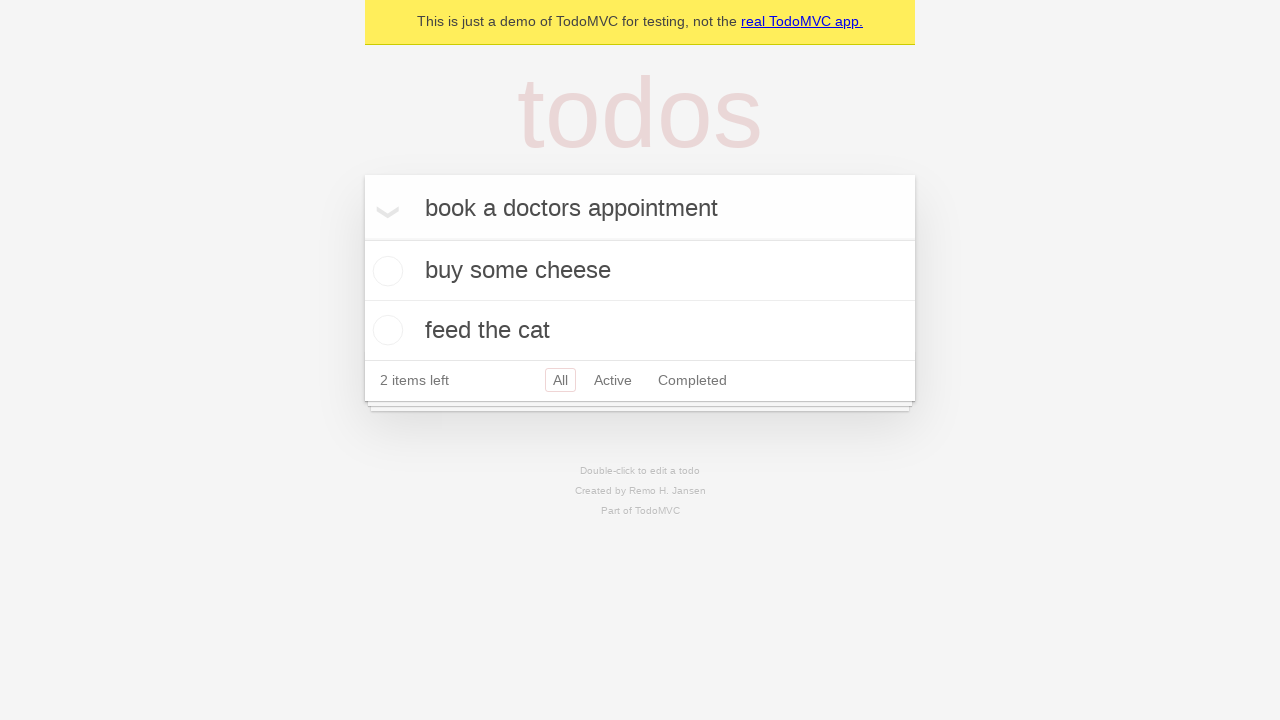

Pressed Enter to create todo 'book a doctors appointment' on internal:attr=[placeholder="What needs to be done?"i]
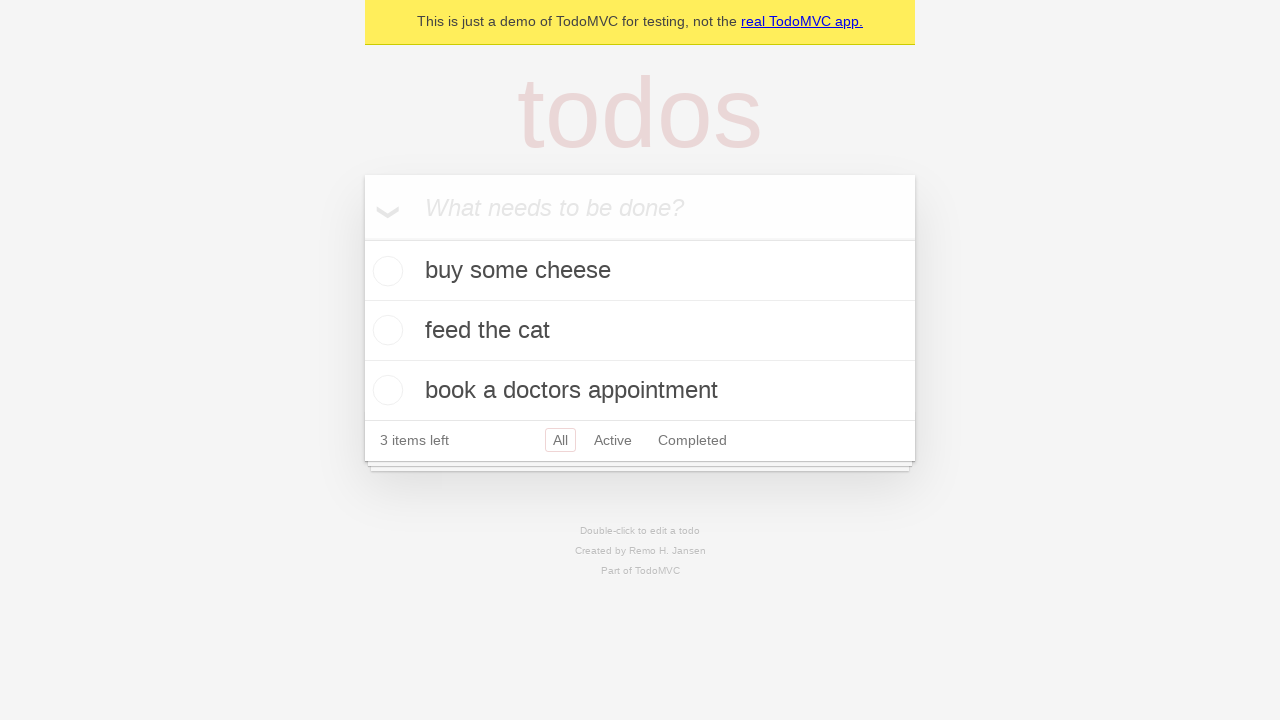

Double-clicked second todo item to enter edit mode at (640, 331) on internal:testid=[data-testid="todo-item"s] >> nth=1
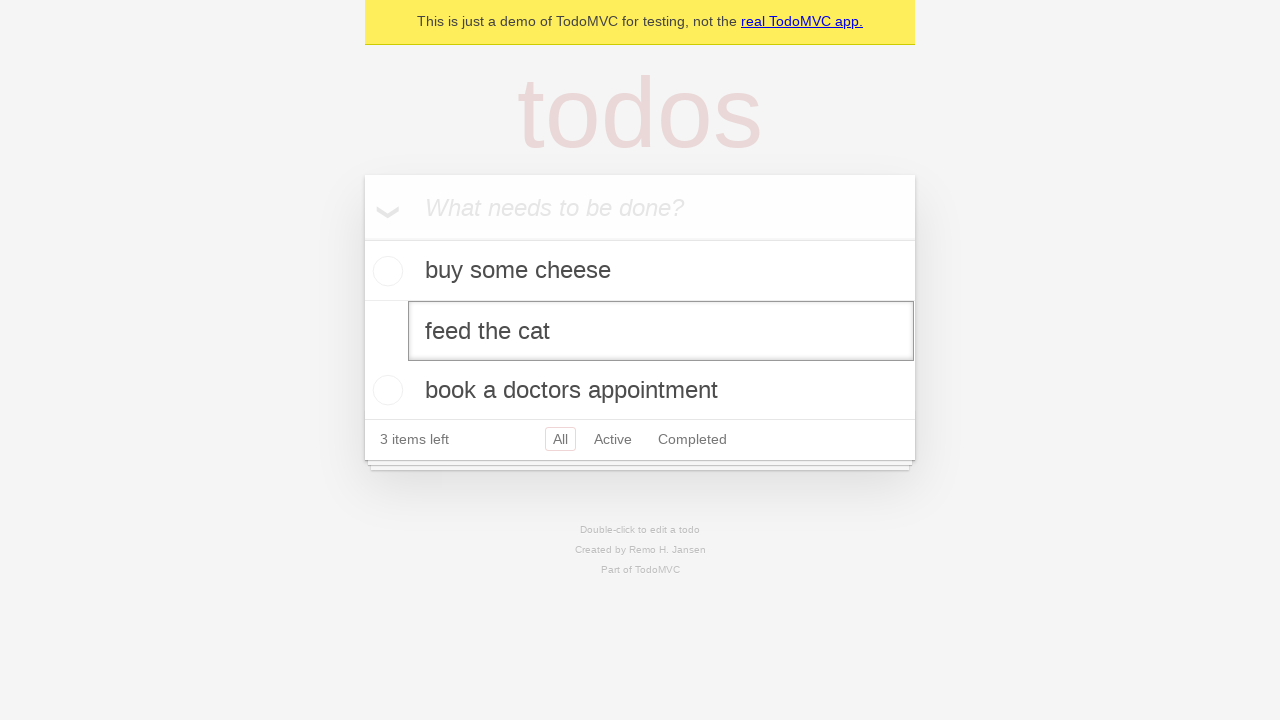

Filled edit textbox with whitespace-padded text '    buy some sausages    ' on internal:testid=[data-testid="todo-item"s] >> nth=1 >> internal:role=textbox[nam
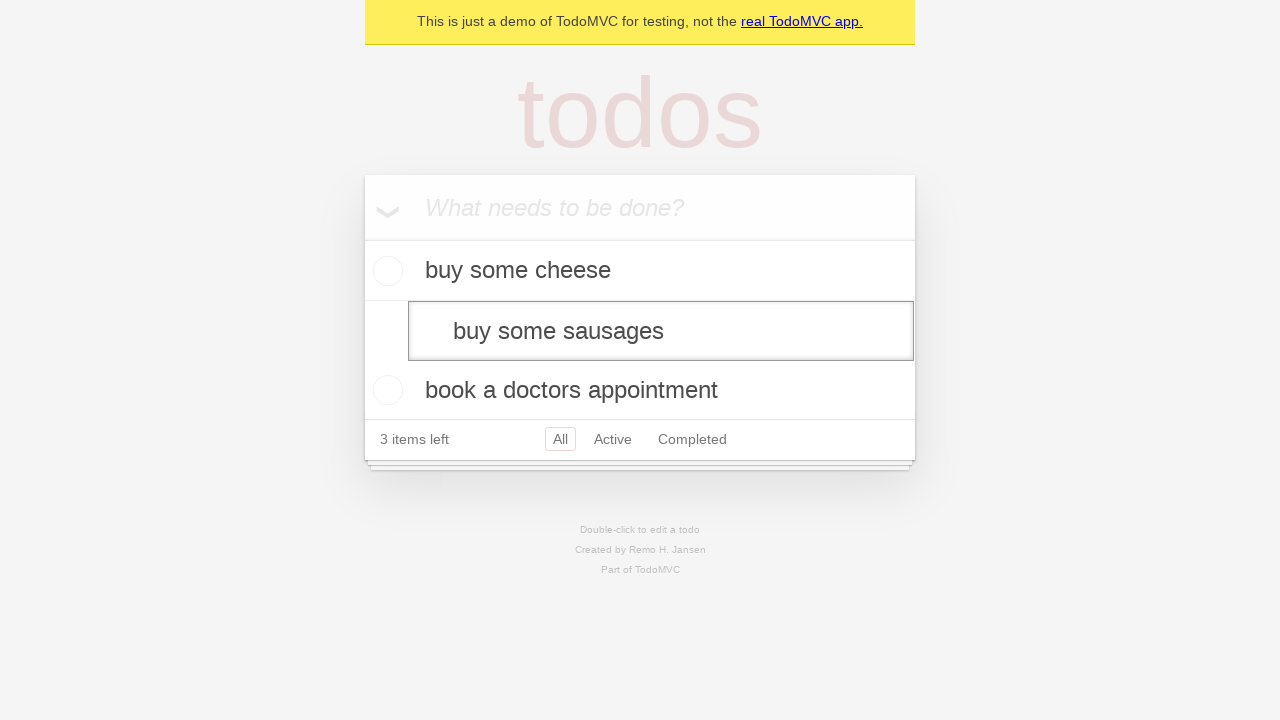

Pressed Enter to confirm edit, text should be trimmed to 'buy some sausages' on internal:testid=[data-testid="todo-item"s] >> nth=1 >> internal:role=textbox[nam
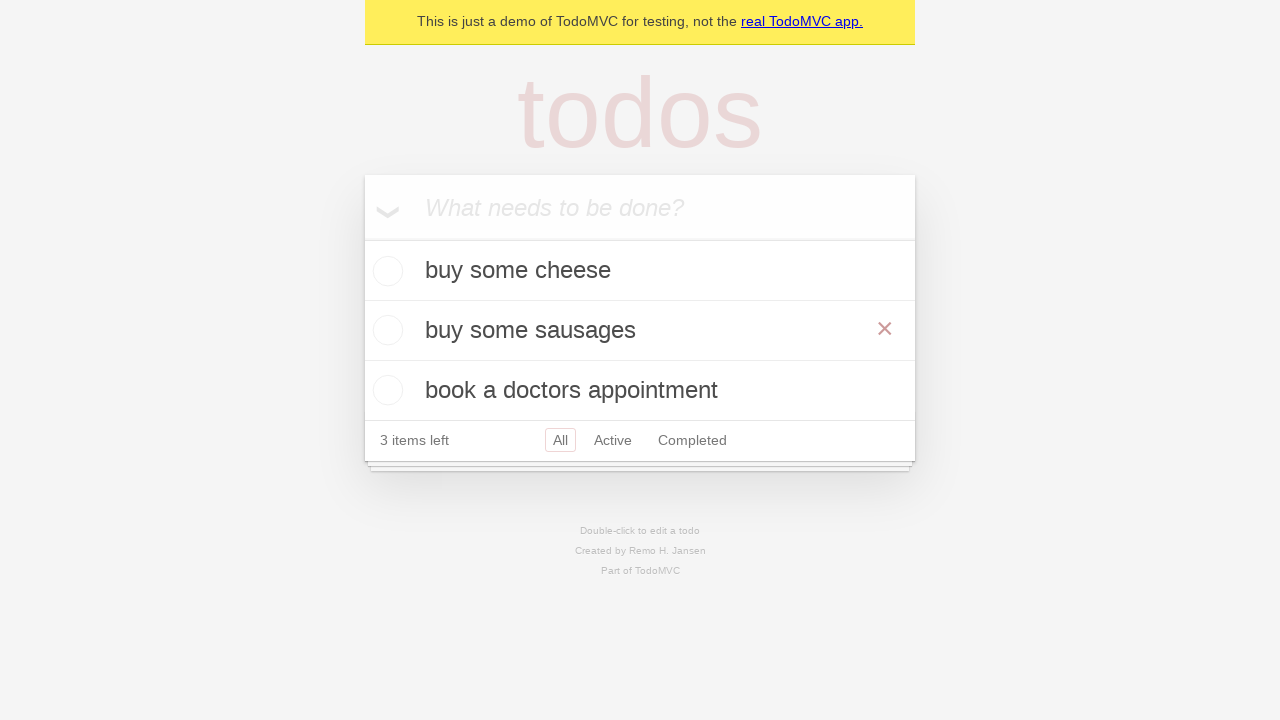

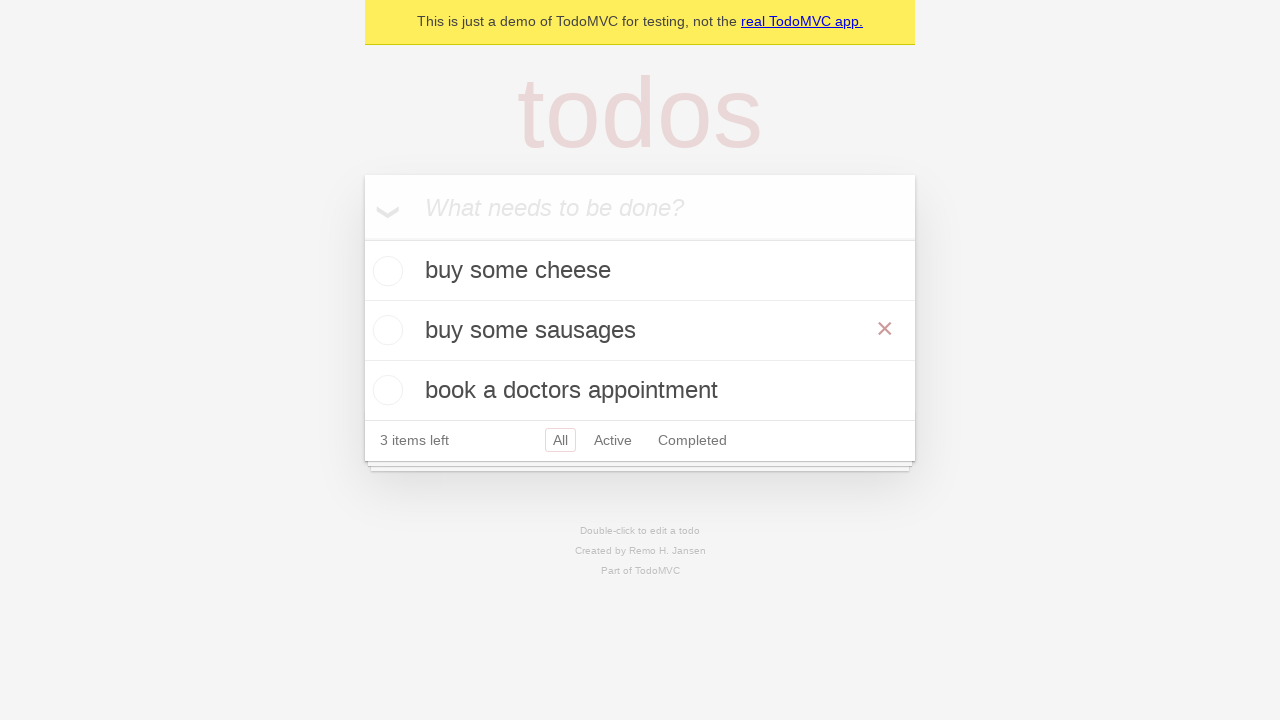